Navigates to the WebdriverIO website and verifies the URL is correct

Starting URL: https://webdriver.io

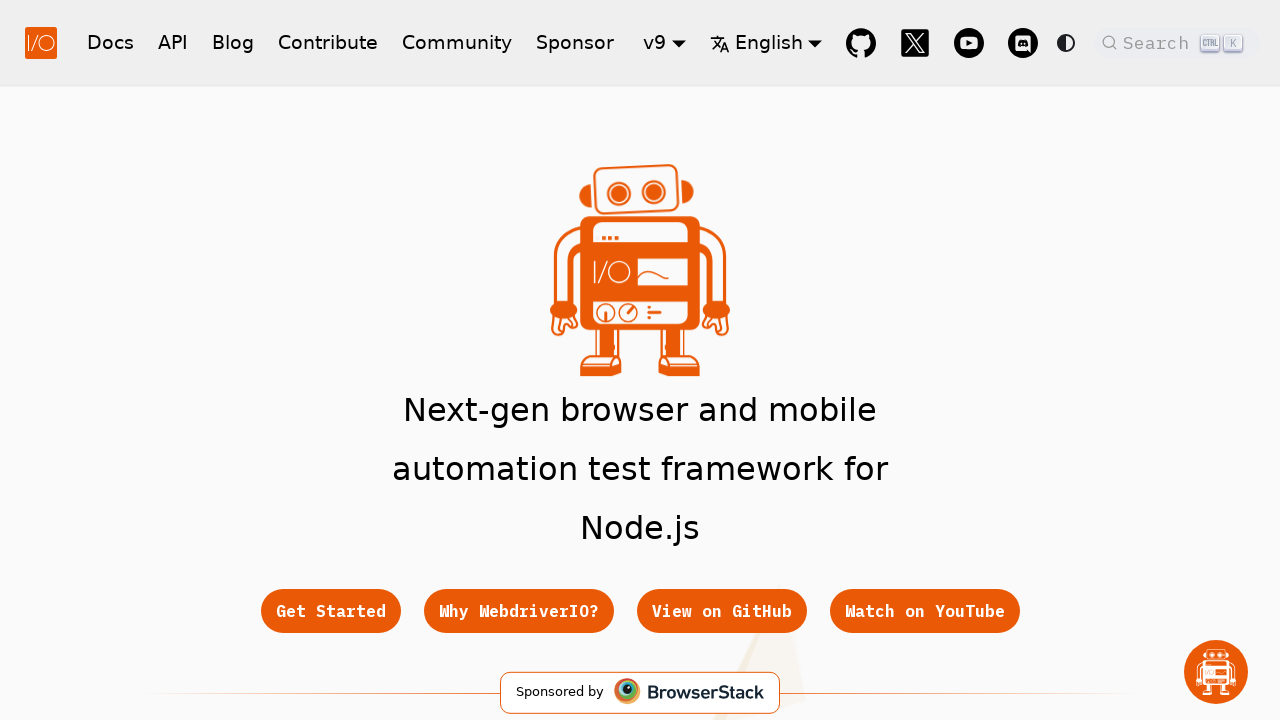

Waited for page to reach domcontentloaded state
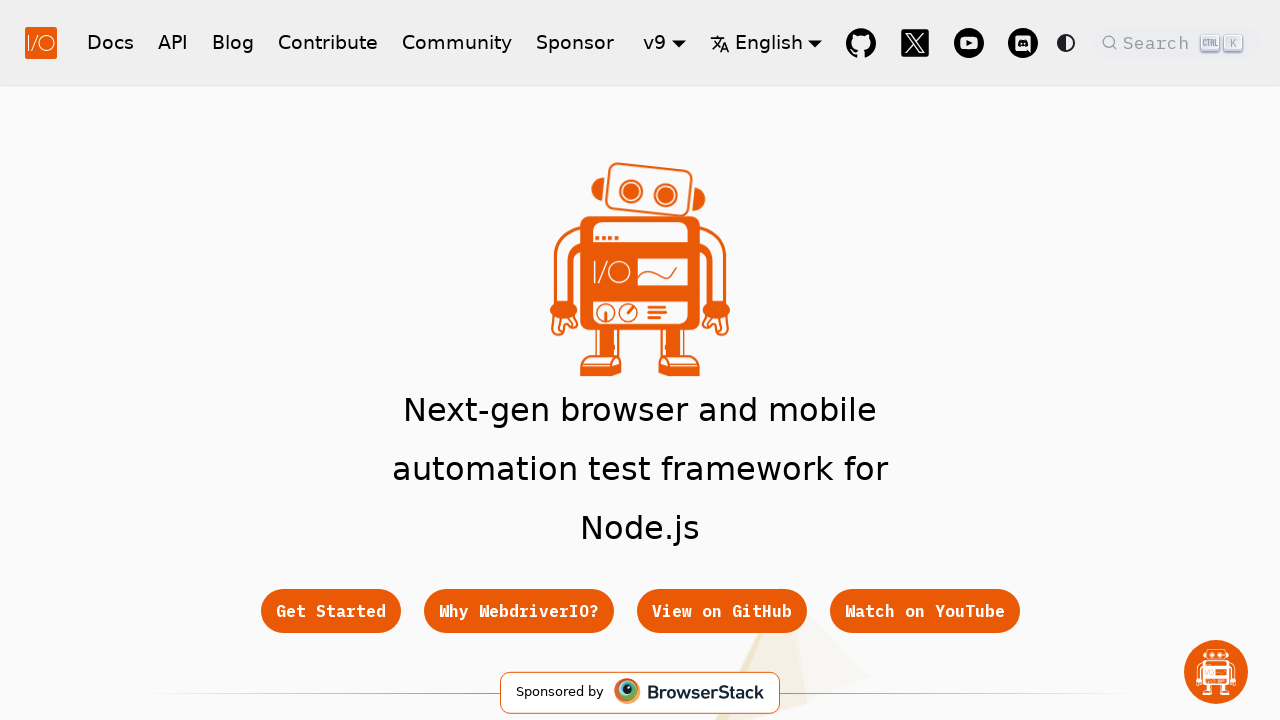

Verified URL is https://webdriver.io/ or https://webdriver.io
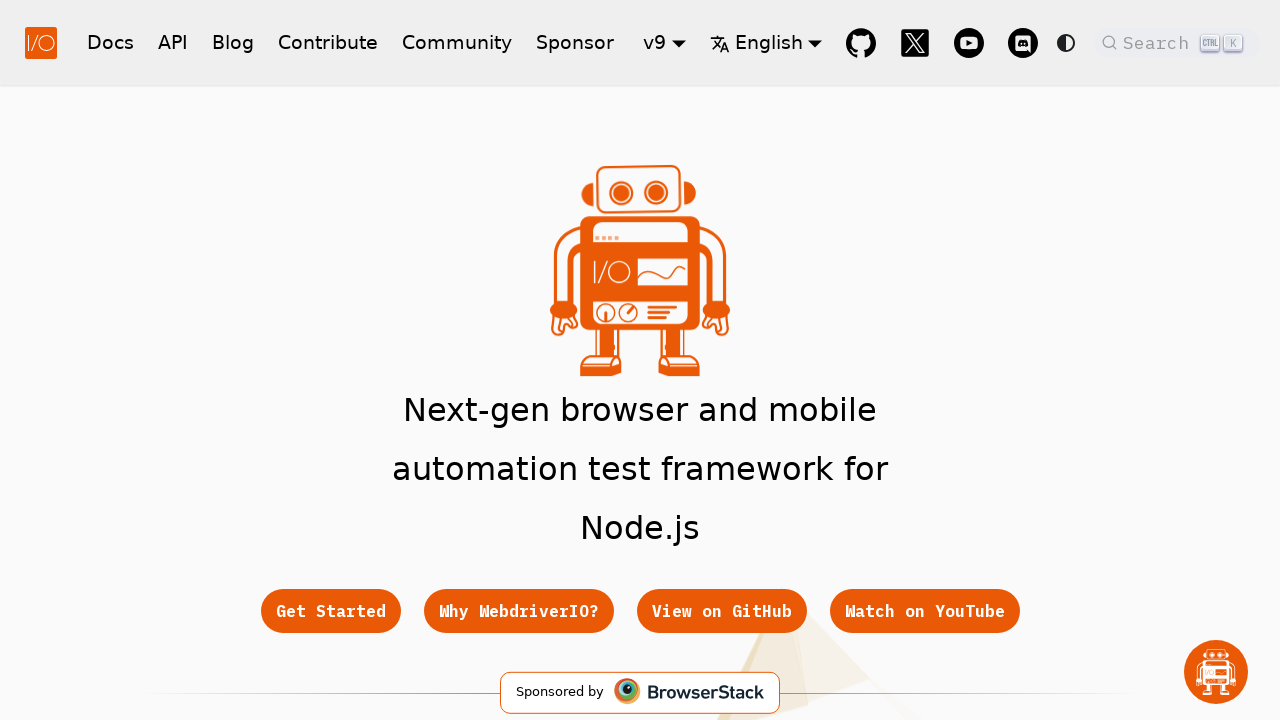

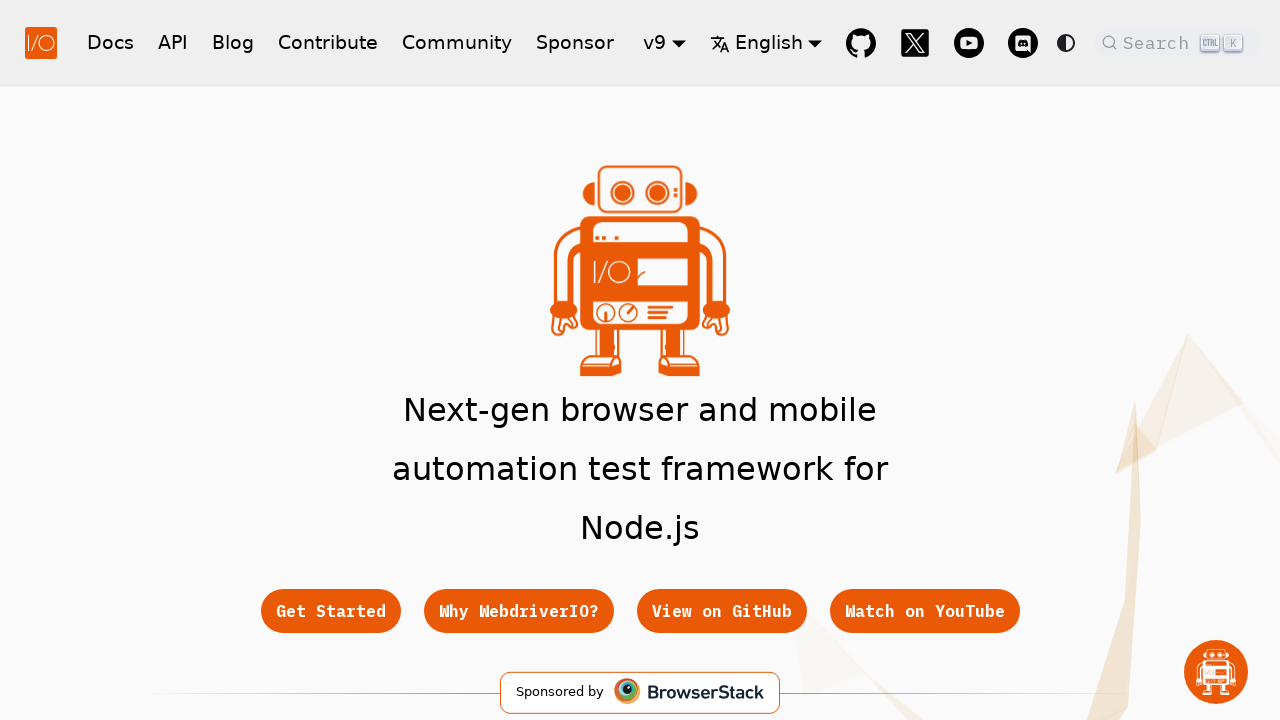